Tests revealing a hidden input field by clicking a "reveal" button, waiting for the input to become visible, and then typing text into it.

Starting URL: https://www.selenium.dev/selenium/web/dynamic.html

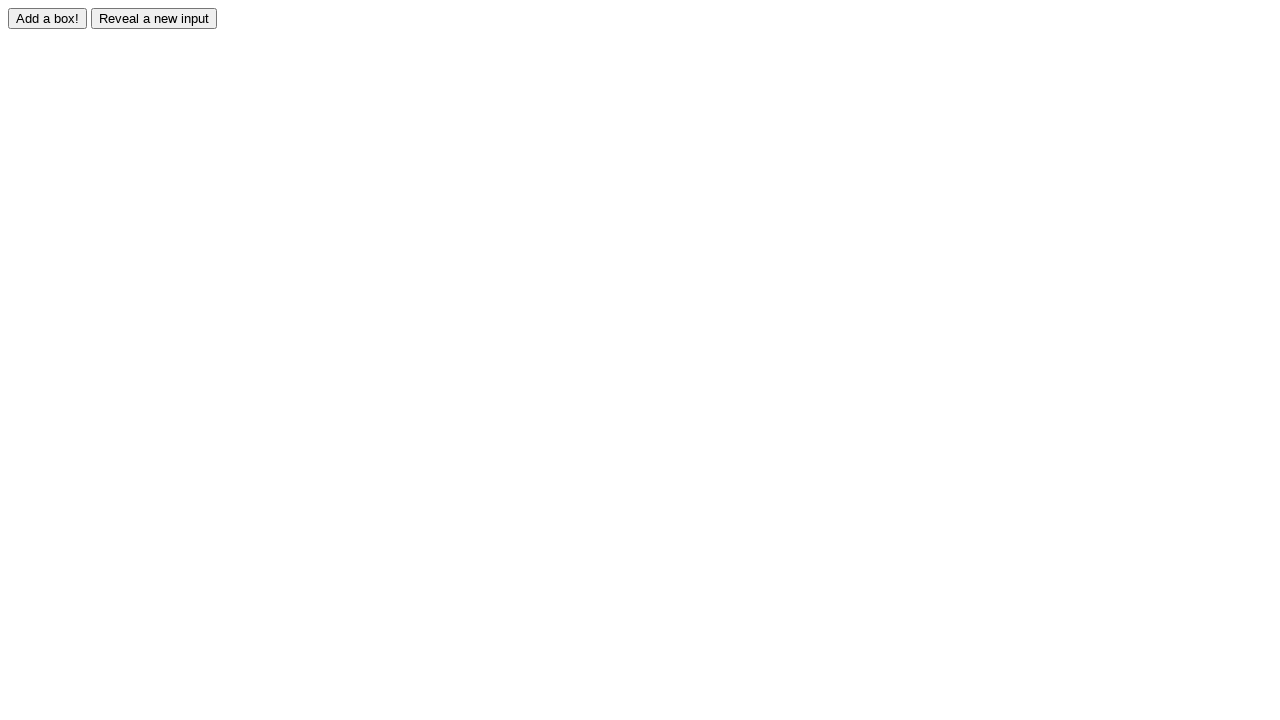

Clicked reveal button to show hidden input field at (154, 18) on #reveal
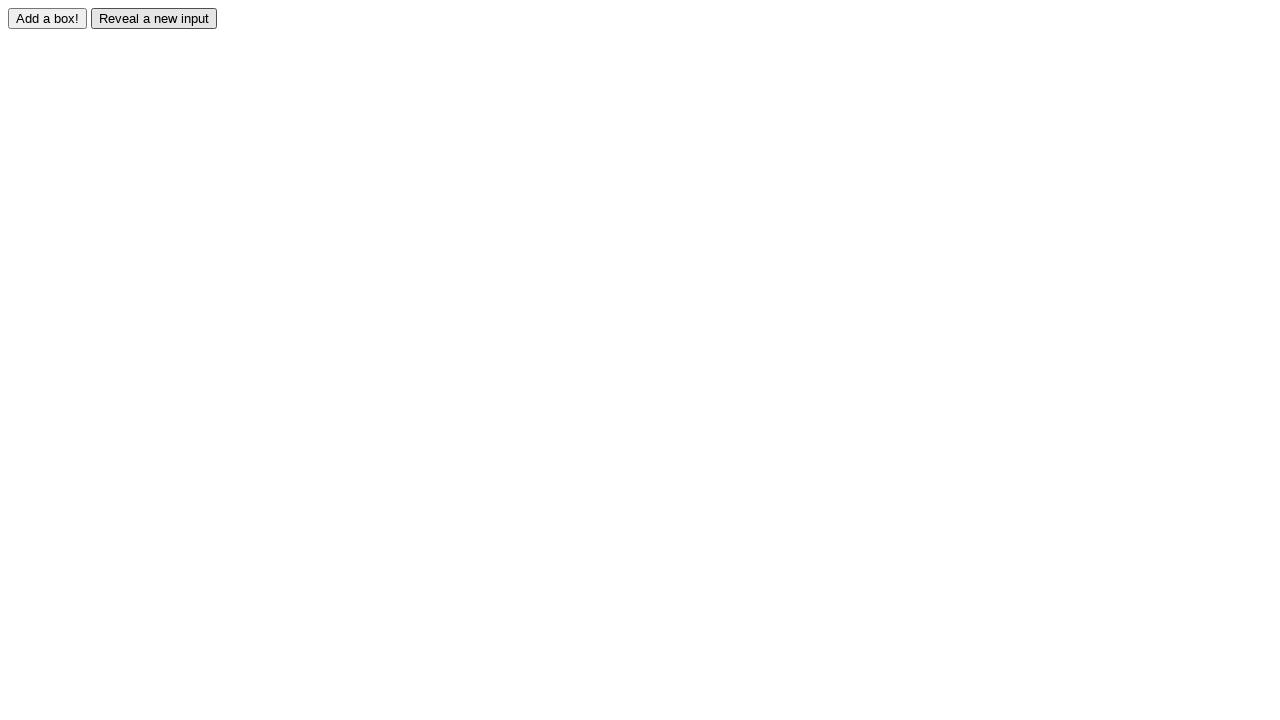

Waited for revealed input field to become visible
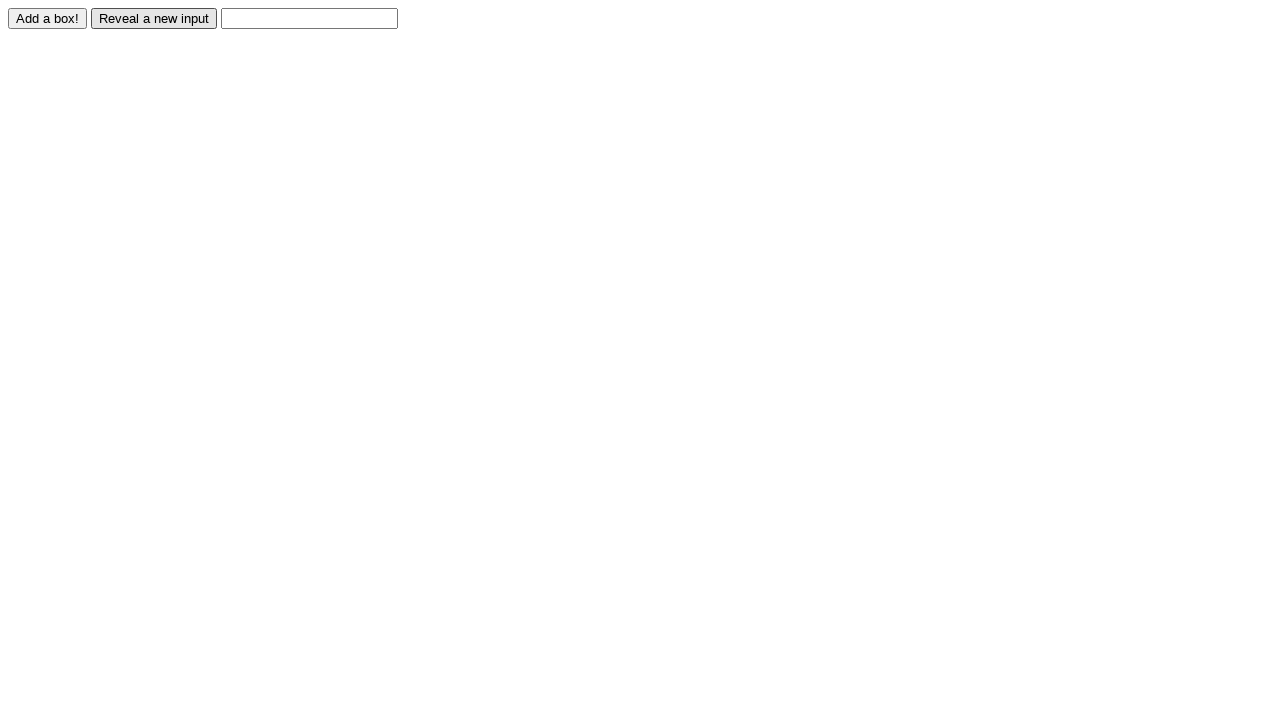

Filled revealed input field with 'revealed' on #revealed
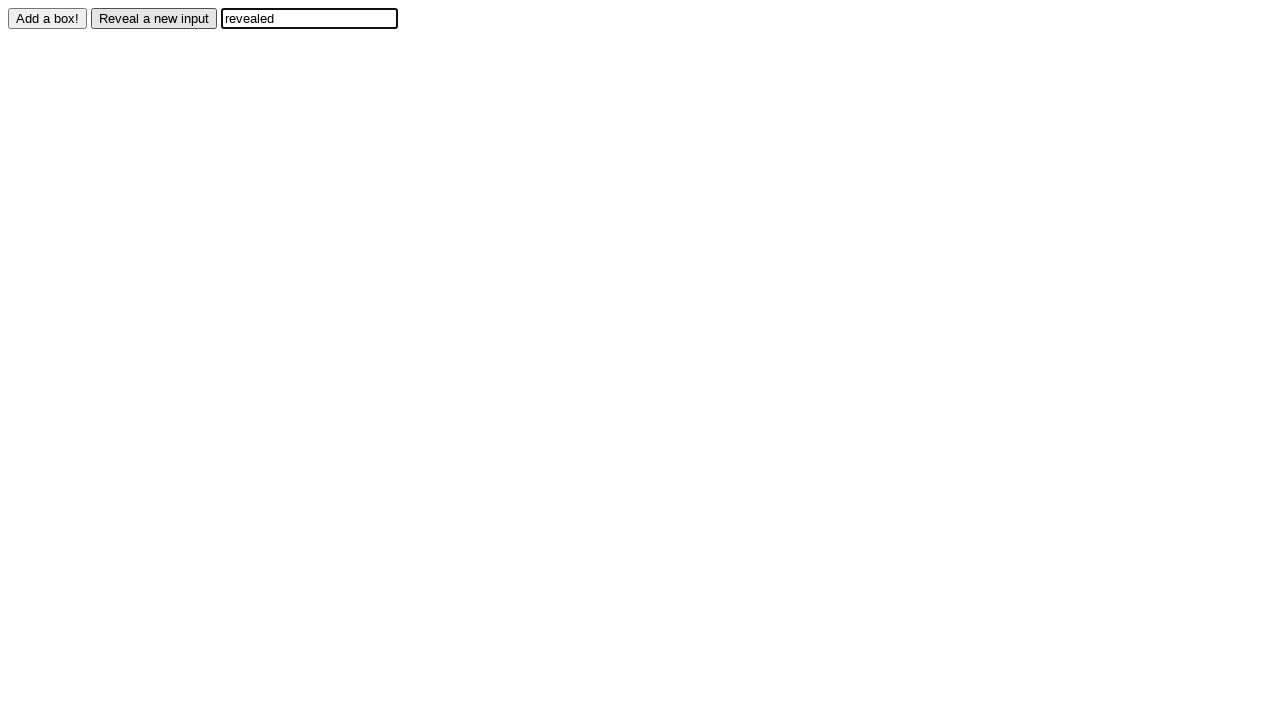

Located revealed input field for verification
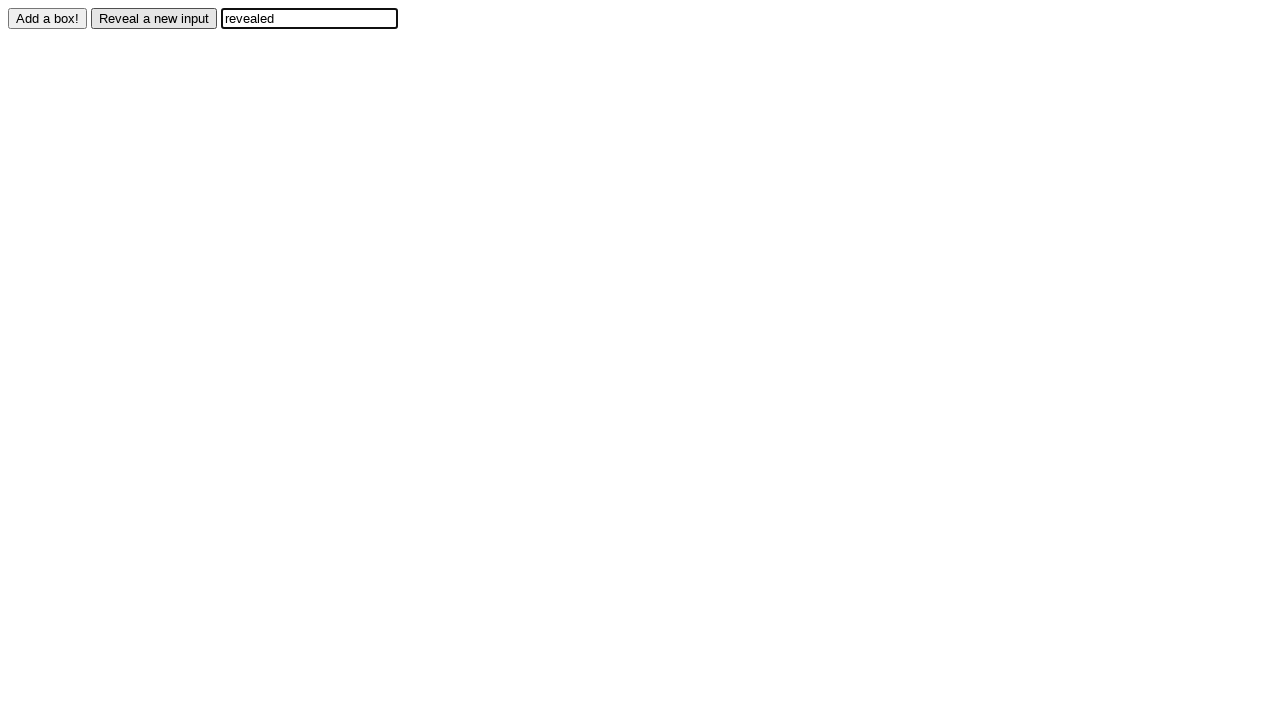

Verified that revealed input field is visible
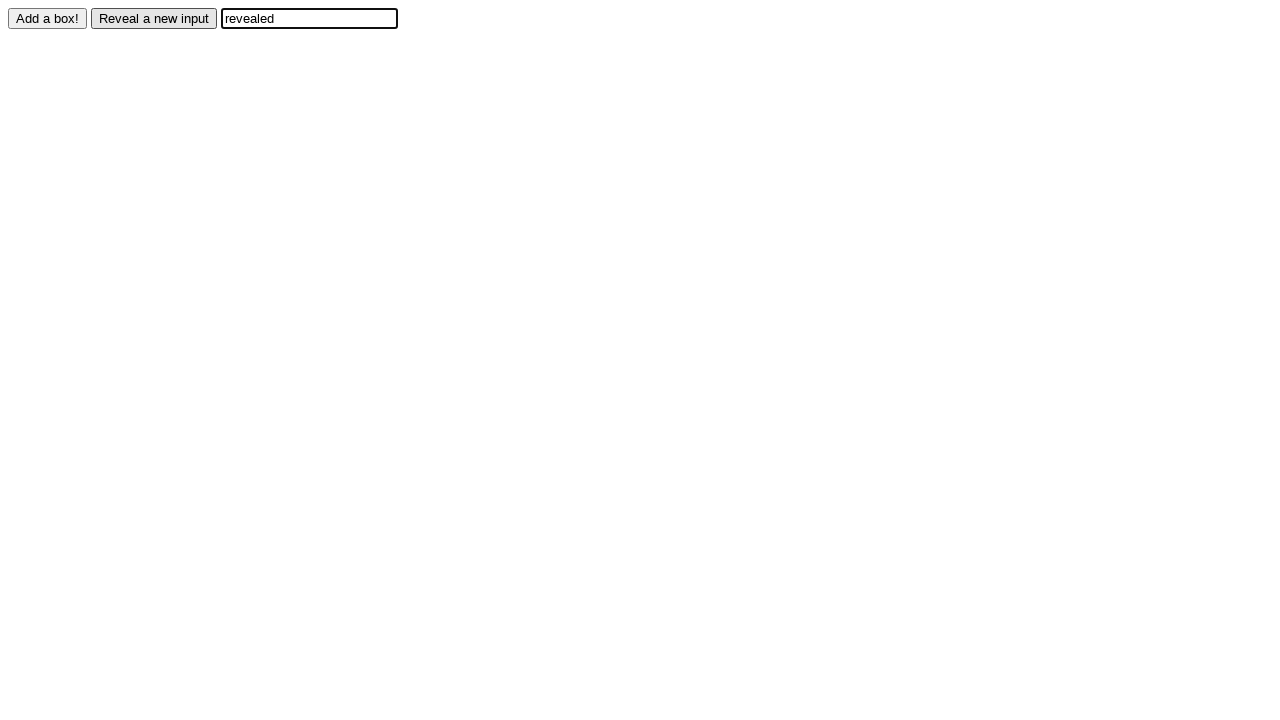

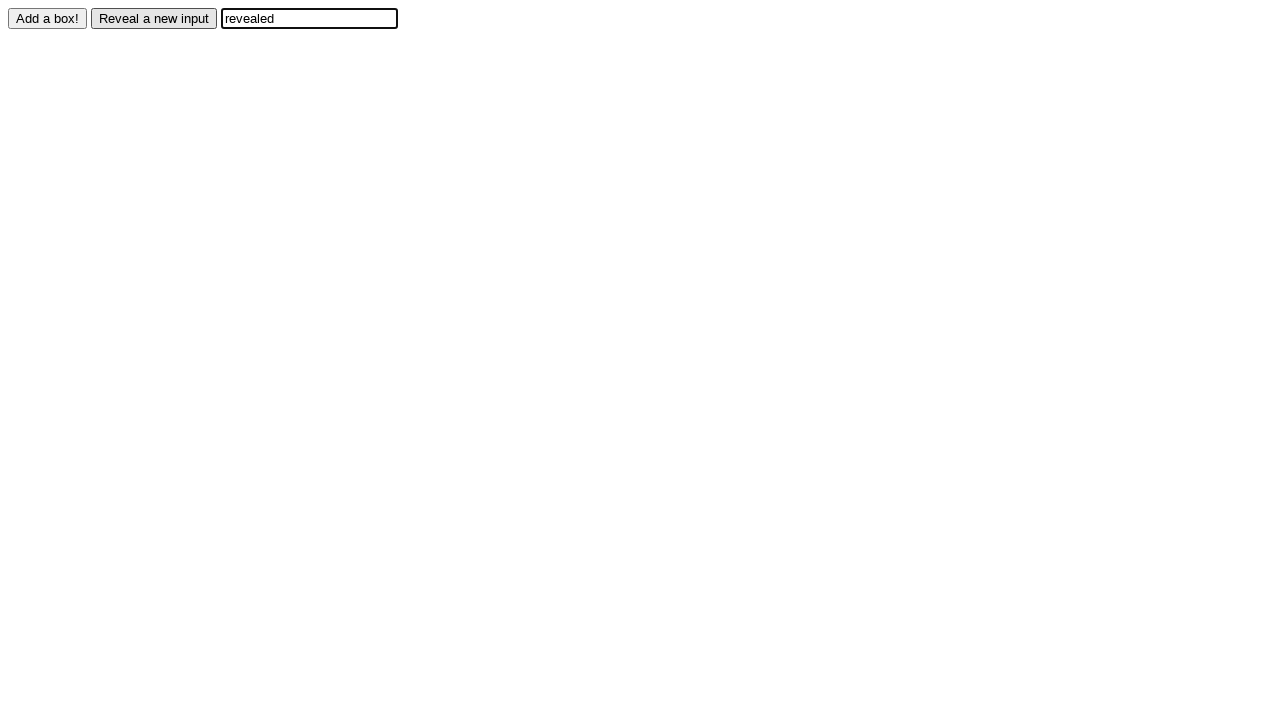